Tests drag and drop functionality by dragging a football element to two different drop zones and verifying the drop was successful

Starting URL: https://v1.training-support.net/selenium/drag-drop

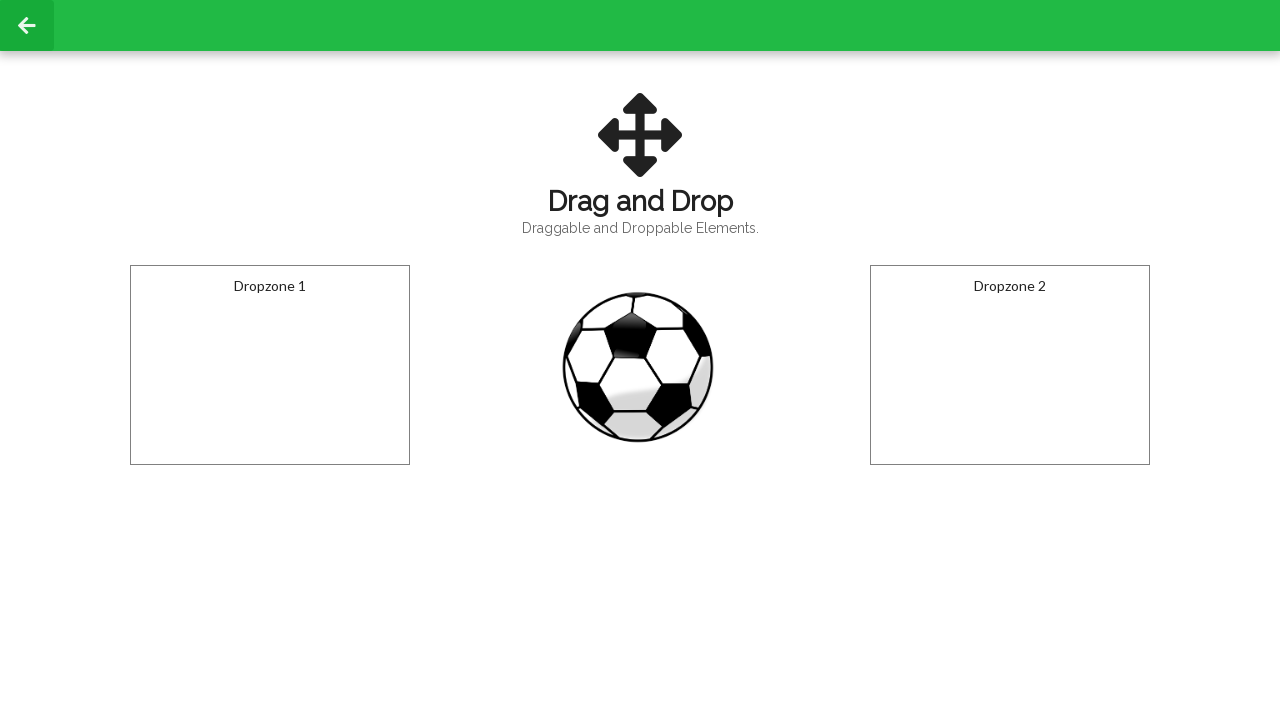

Located the draggable football element
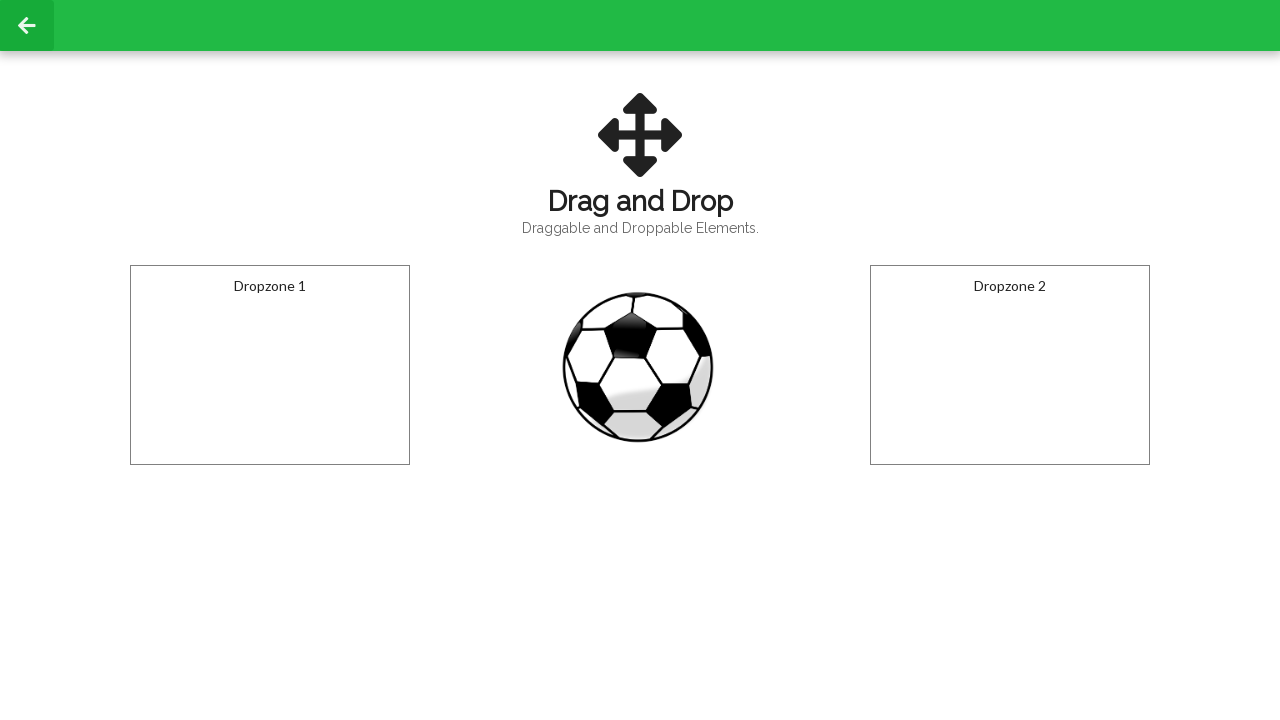

Located the first drop zone
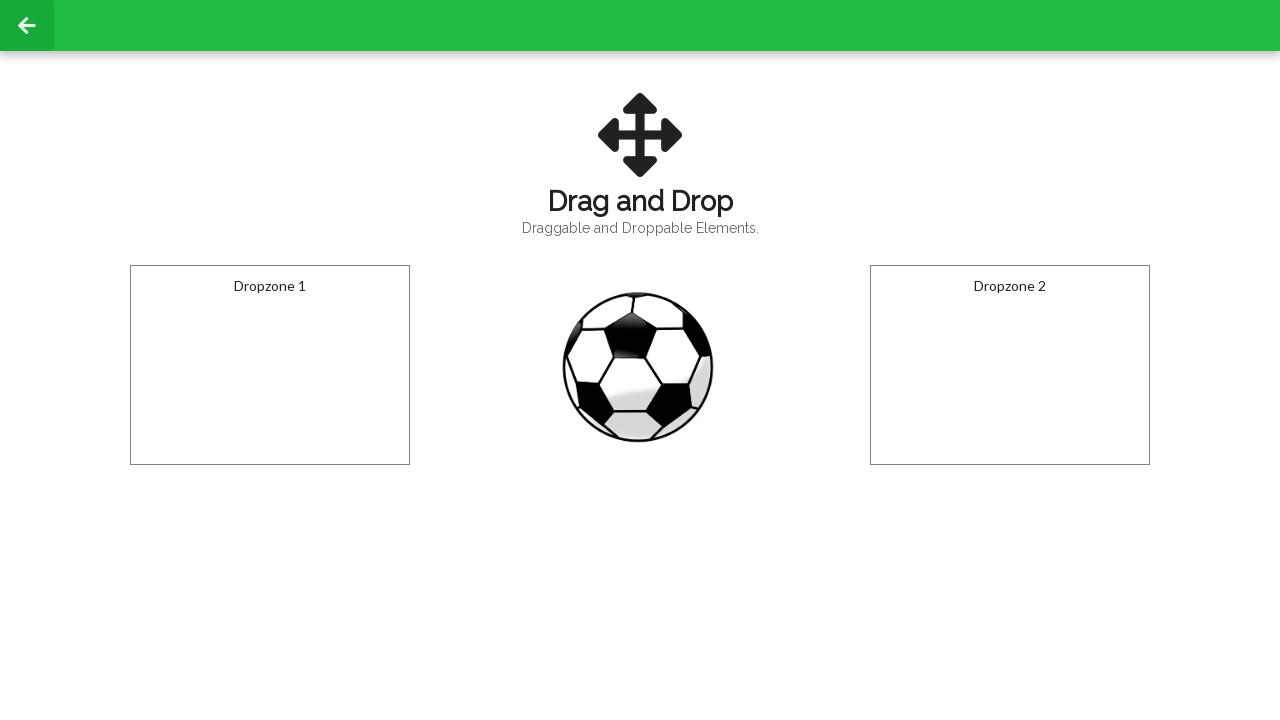

Located the second drop zone
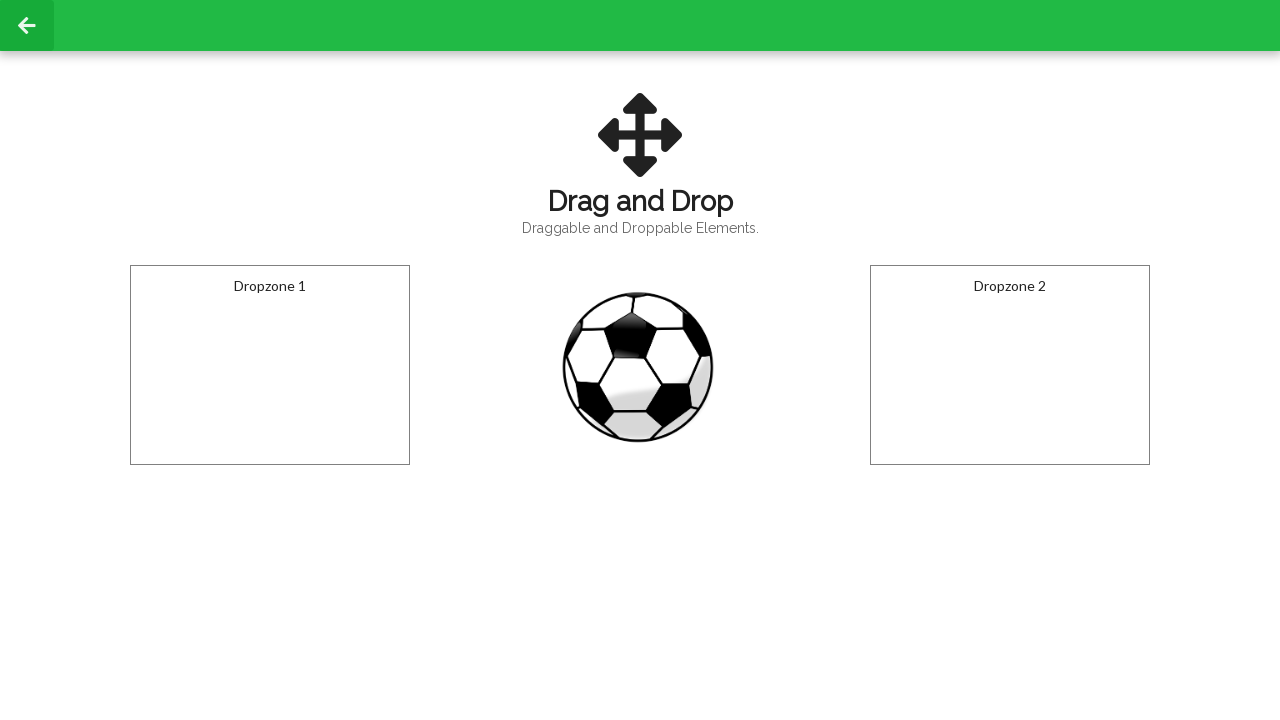

Dragged football to the first drop zone at (270, 365)
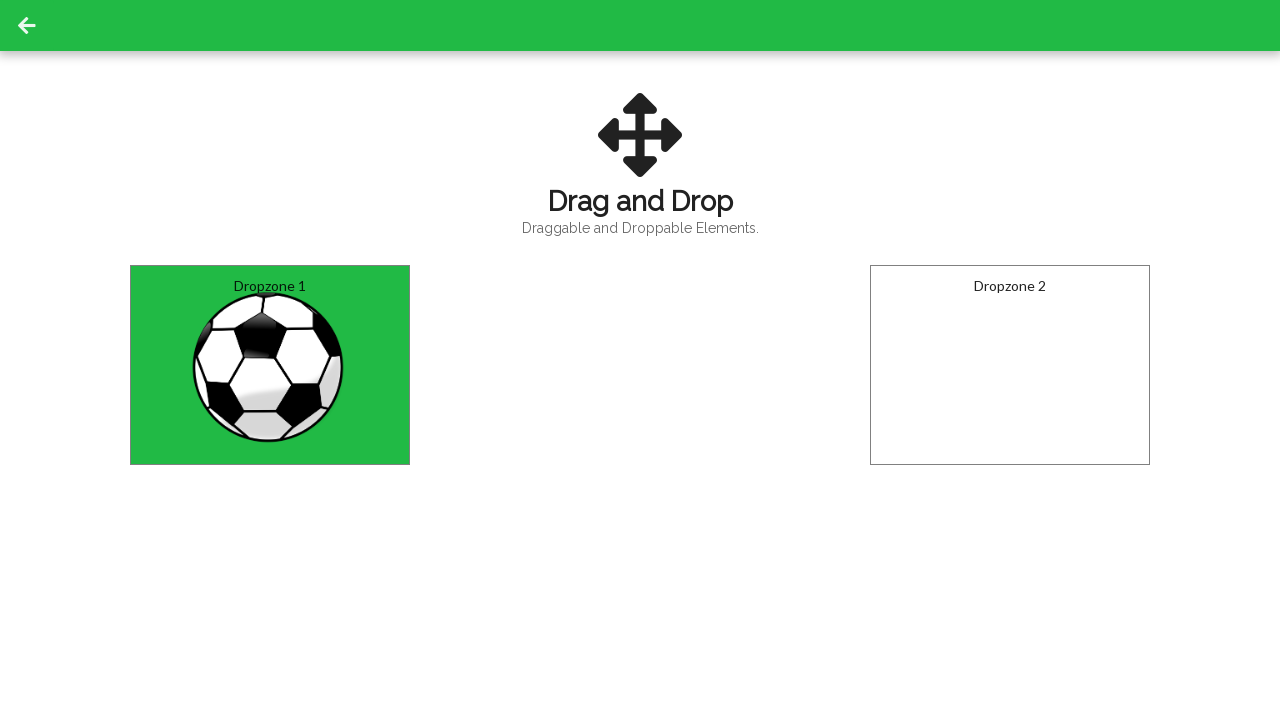

Dragged football to the second drop zone at (1010, 365)
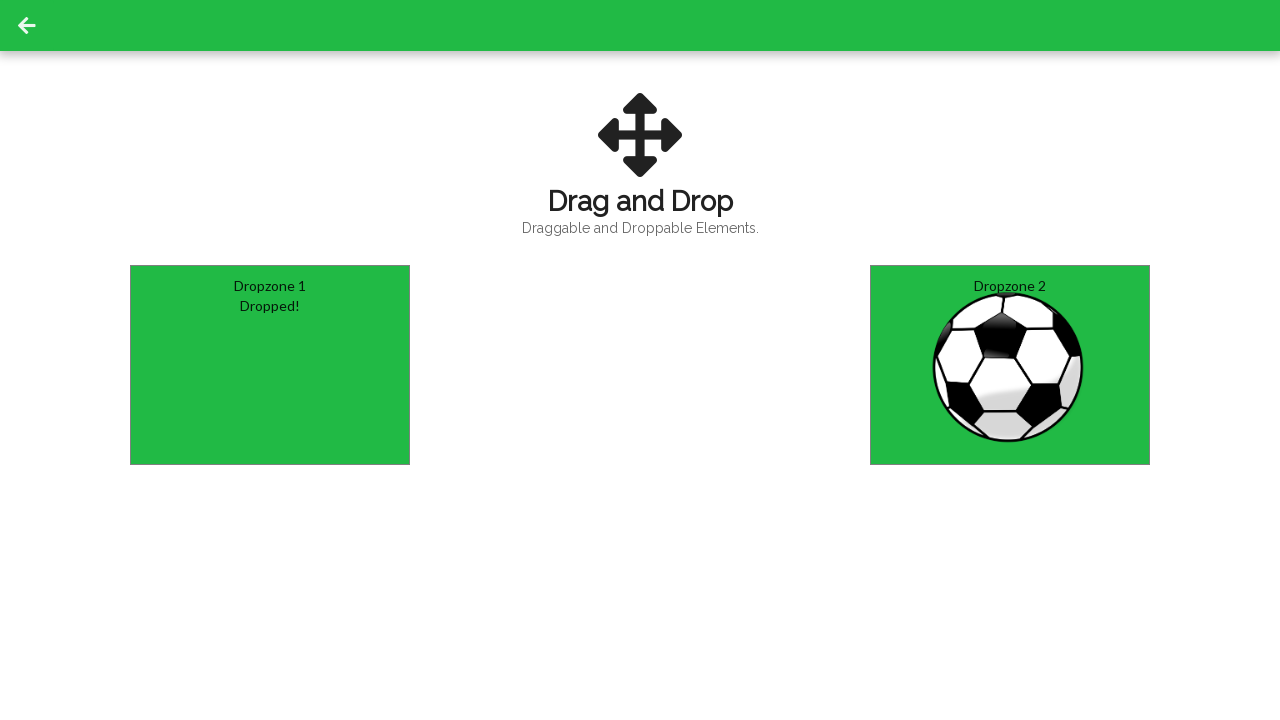

Verified successful drop in second zone by waiting for result element
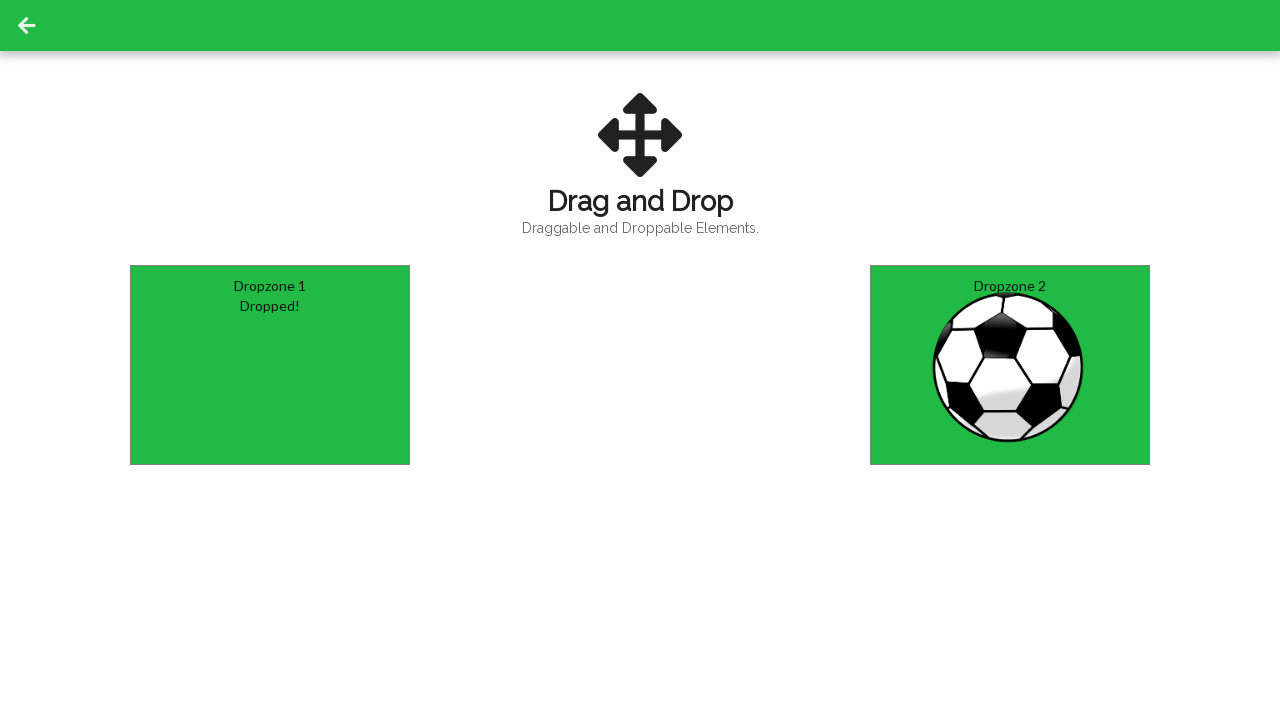

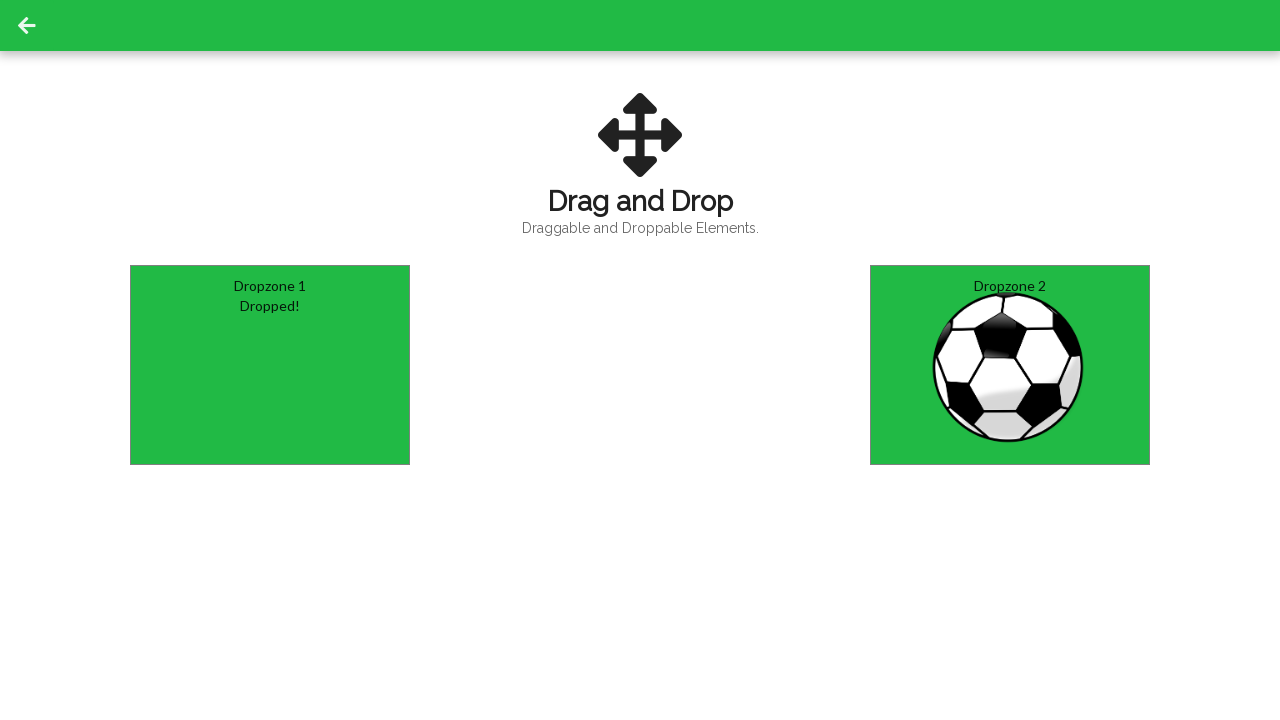